Tests dynamic element creation by clicking an "Add Element" button multiple times and verifying that the correct number of delete buttons are created

Starting URL: http://the-internet.herokuapp.com/add_remove_elements/

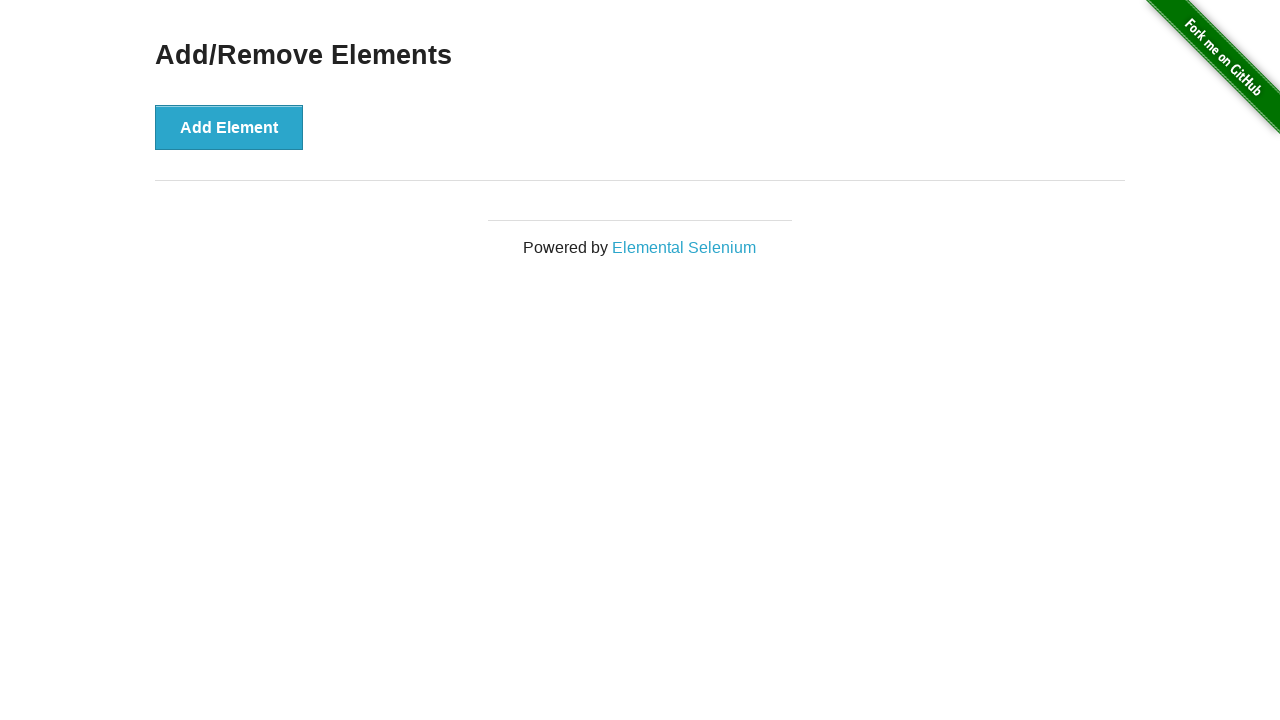

Clicked 'Add Element' button at (229, 127) on button:has-text('Add Element')
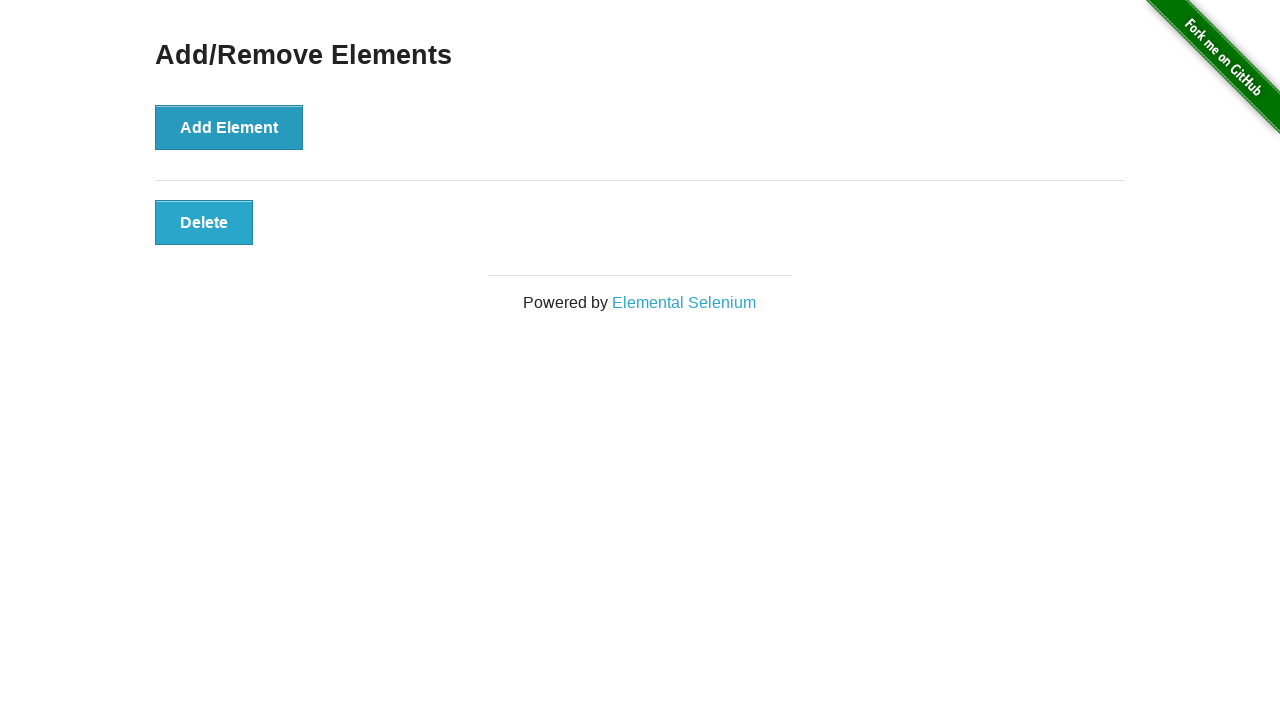

Clicked 'Add Element' button at (229, 127) on button:has-text('Add Element')
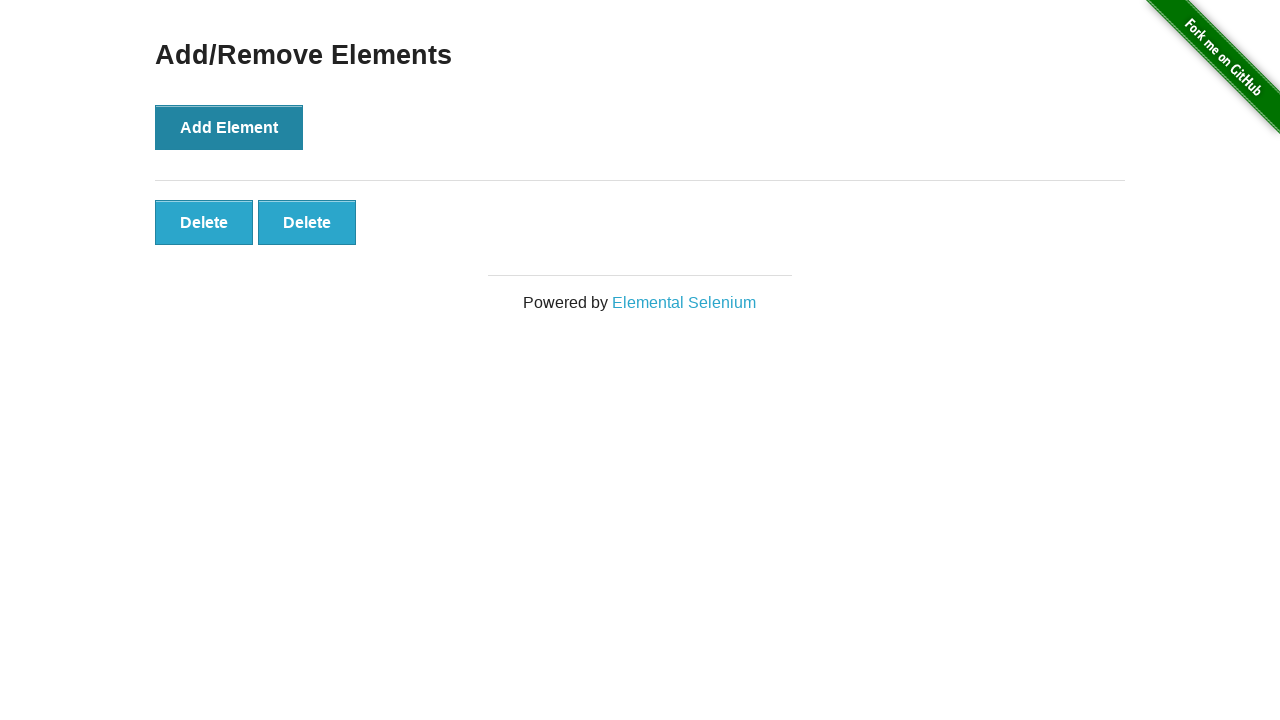

Clicked 'Add Element' button at (229, 127) on button:has-text('Add Element')
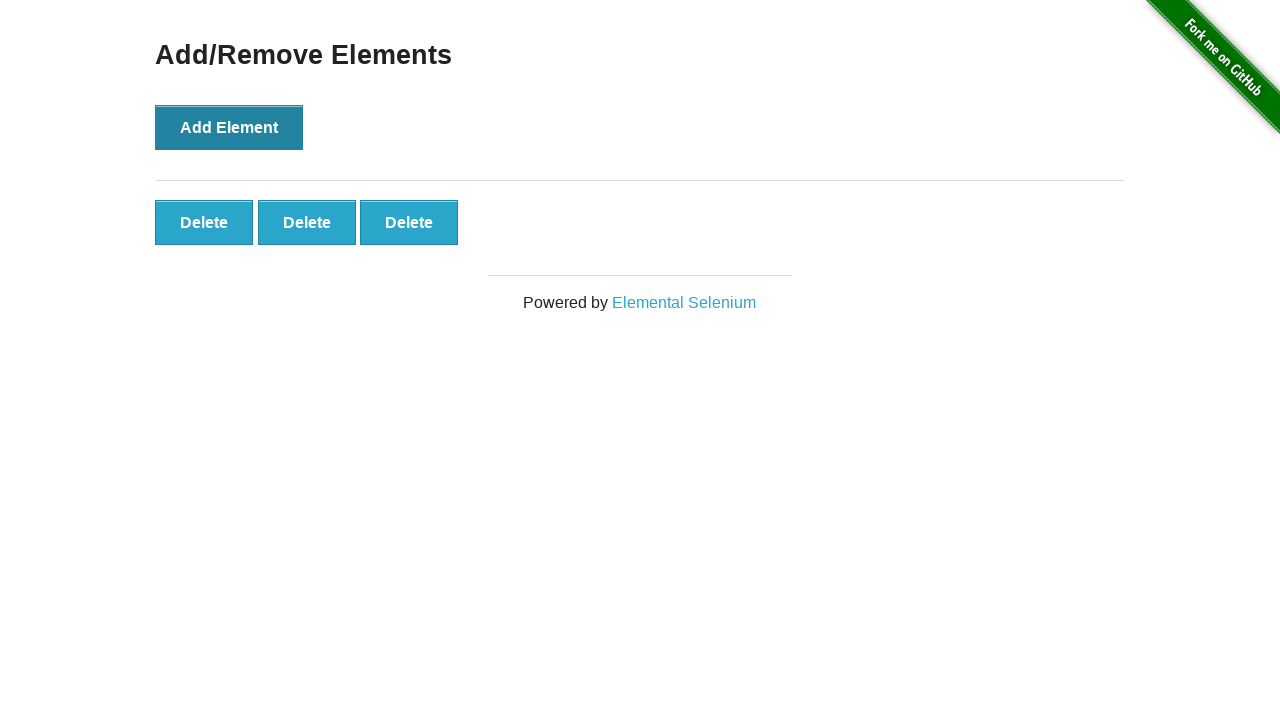

Clicked 'Add Element' button at (229, 127) on button:has-text('Add Element')
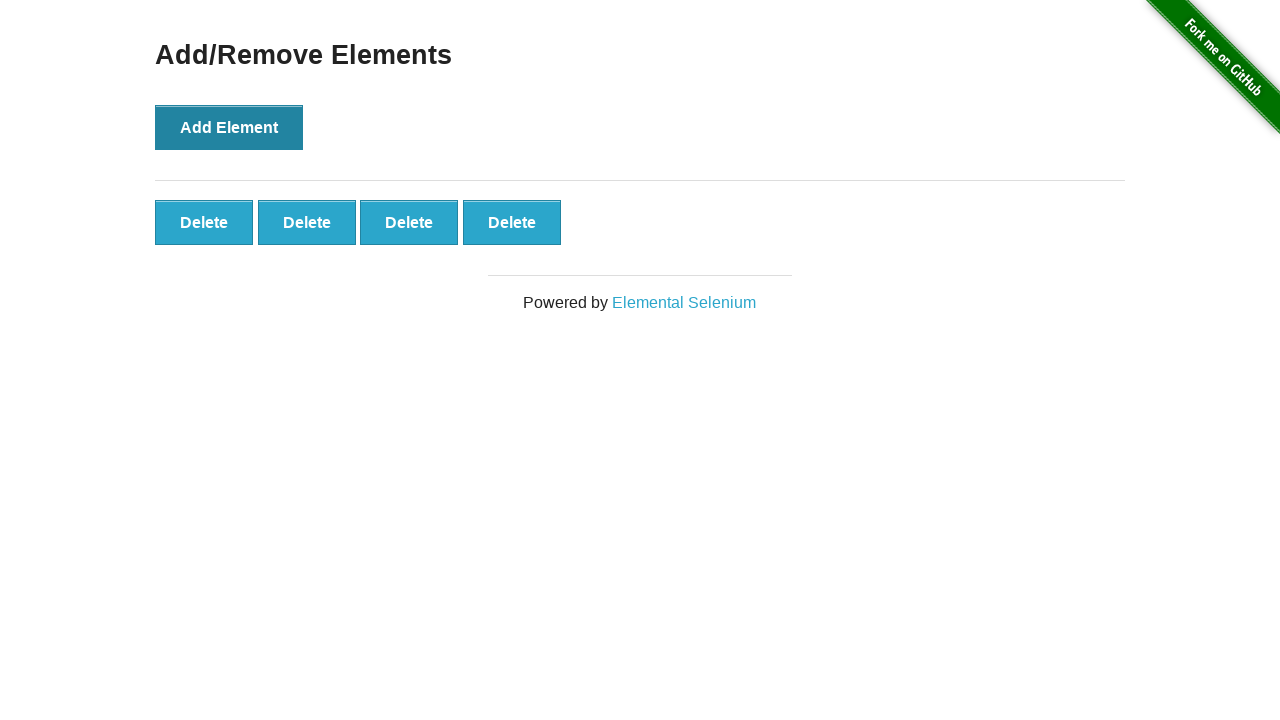

Clicked 'Add Element' button at (229, 127) on button:has-text('Add Element')
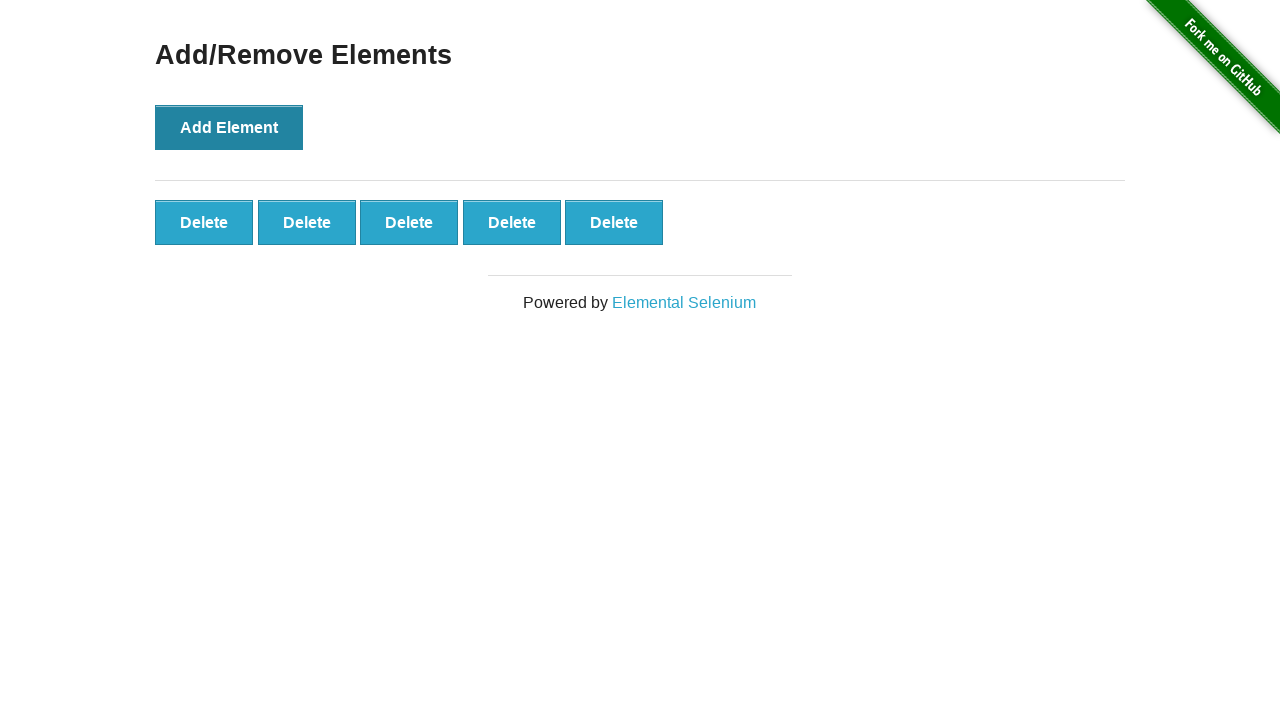

Delete buttons loaded and became visible
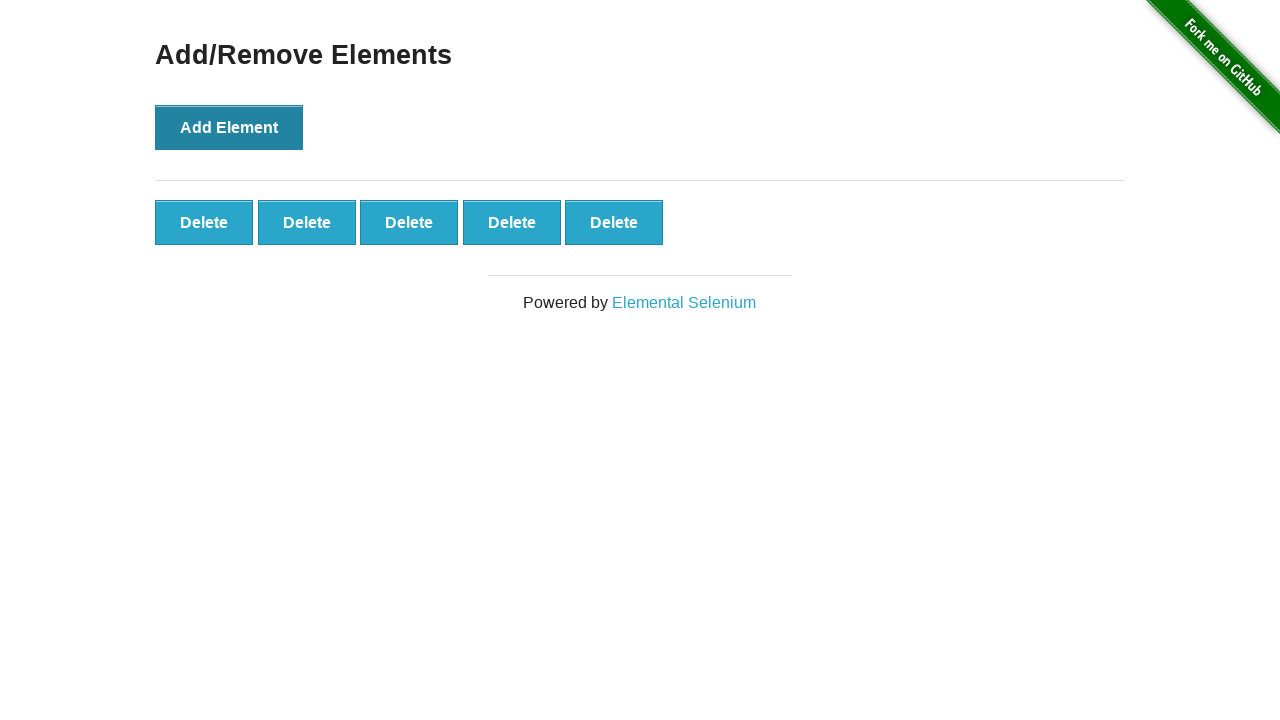

Found 5 delete buttons
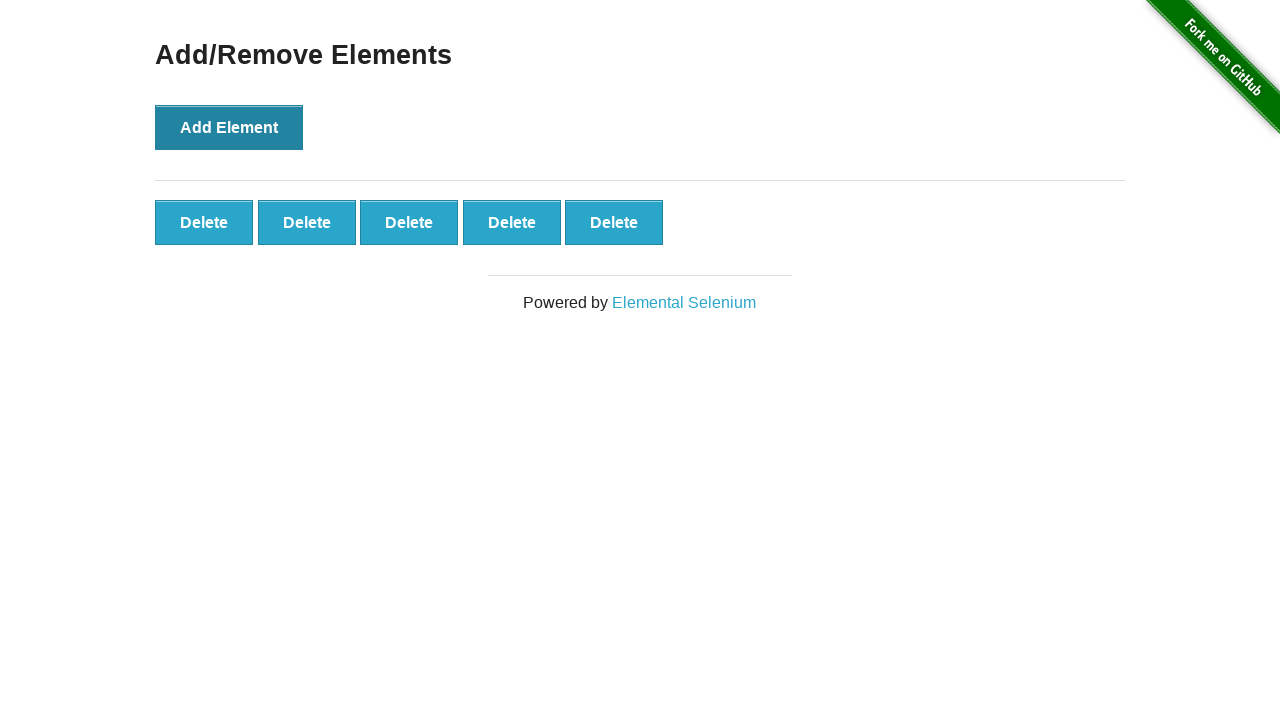

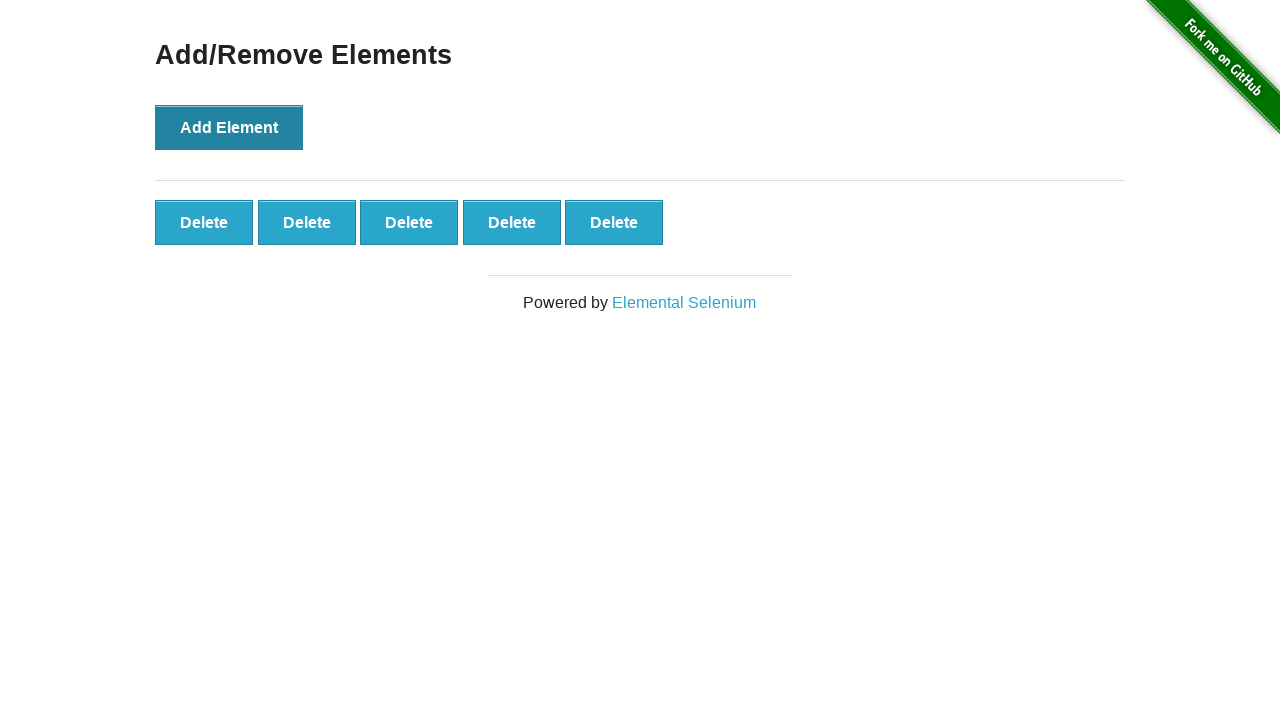